Navigates to Calculator.net and scrolls down the page by 500 pixels

Starting URL: https://www.calculator.net/

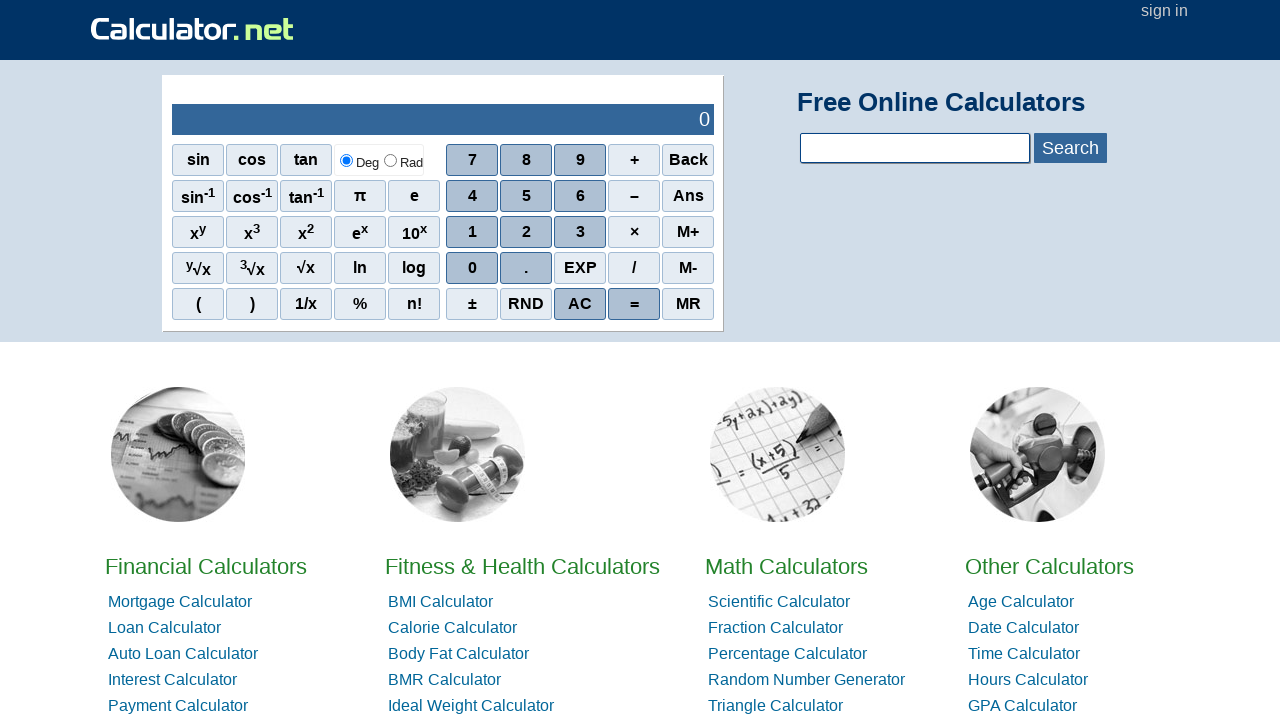

Navigated to Calculator.net
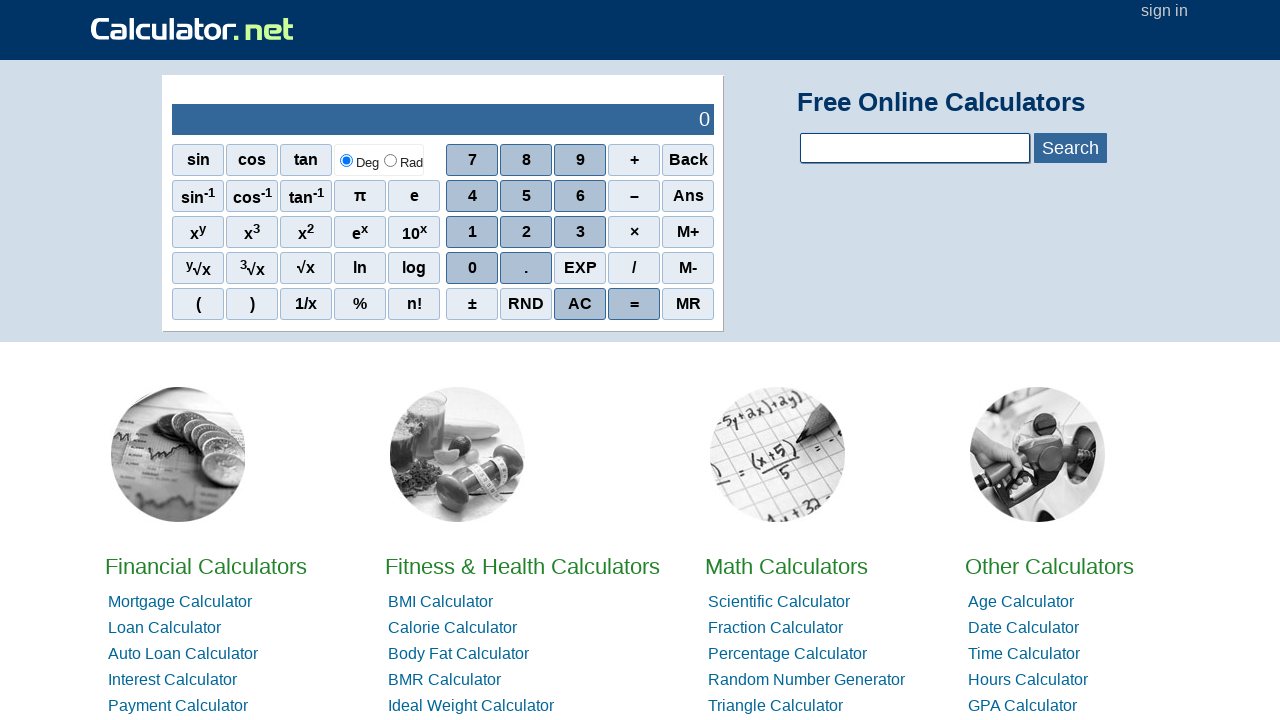

Scrolled down the page by 500 pixels
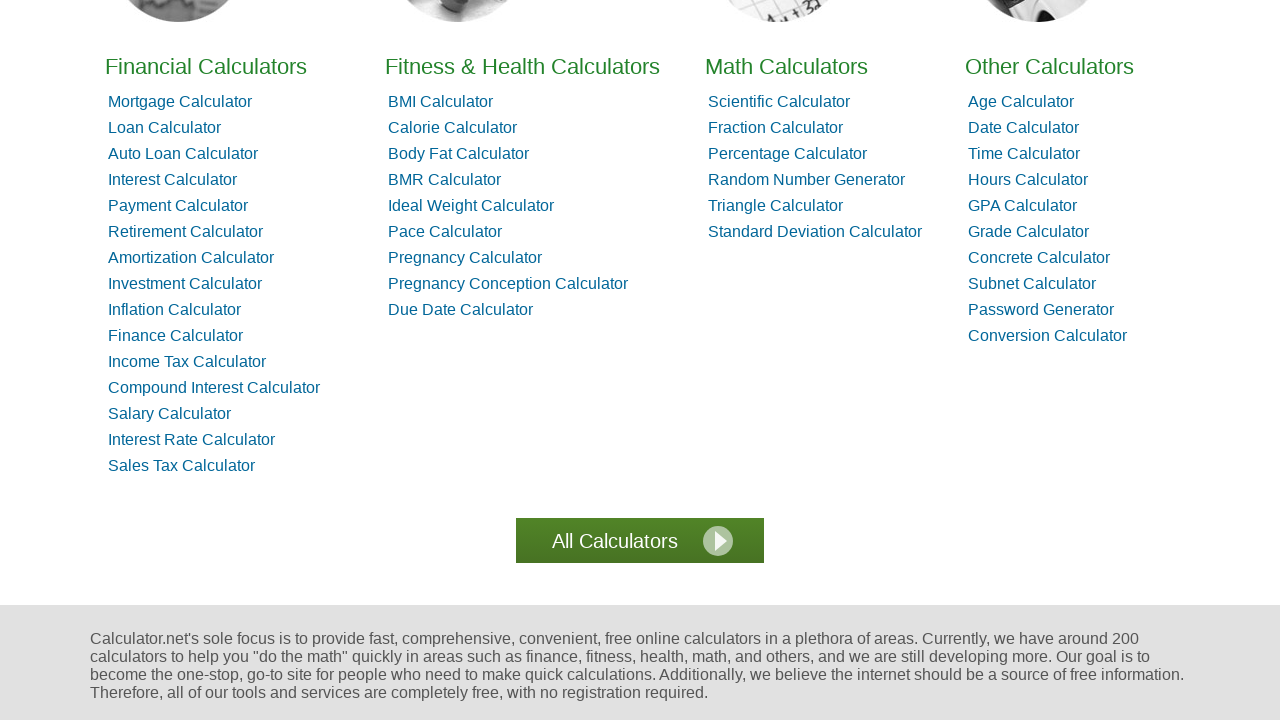

Waited 1 second for scroll effect to complete
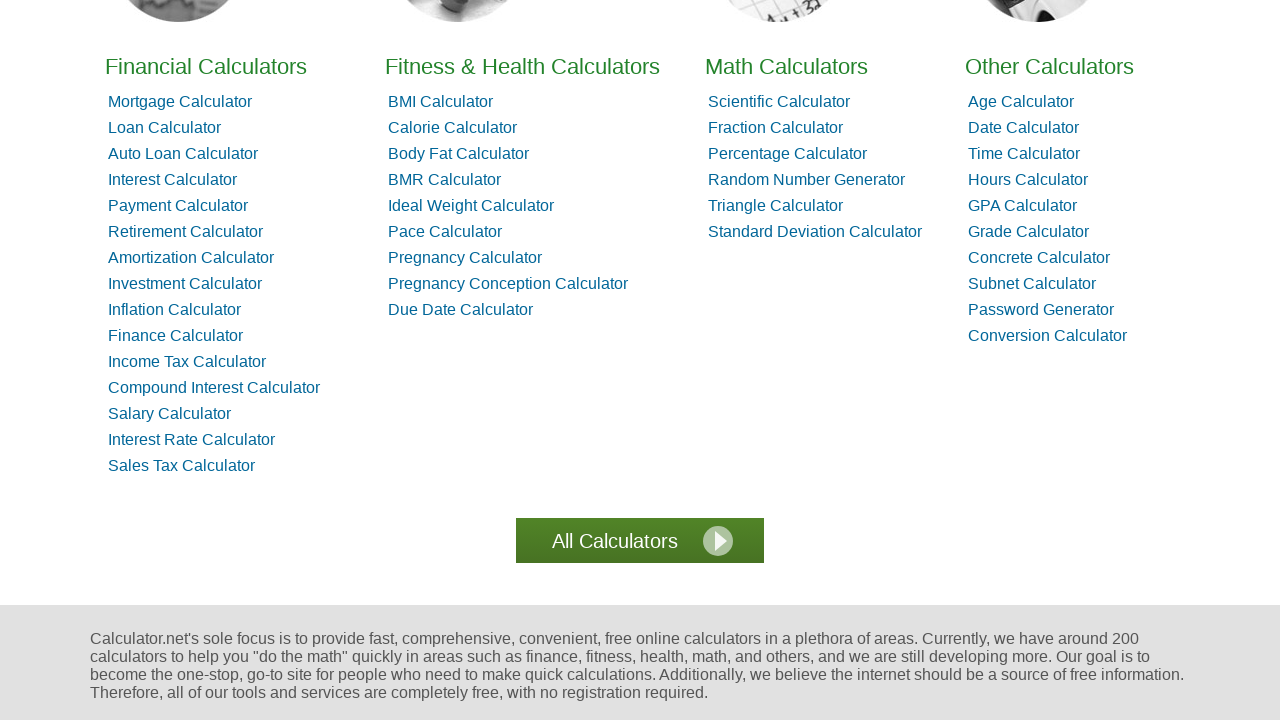

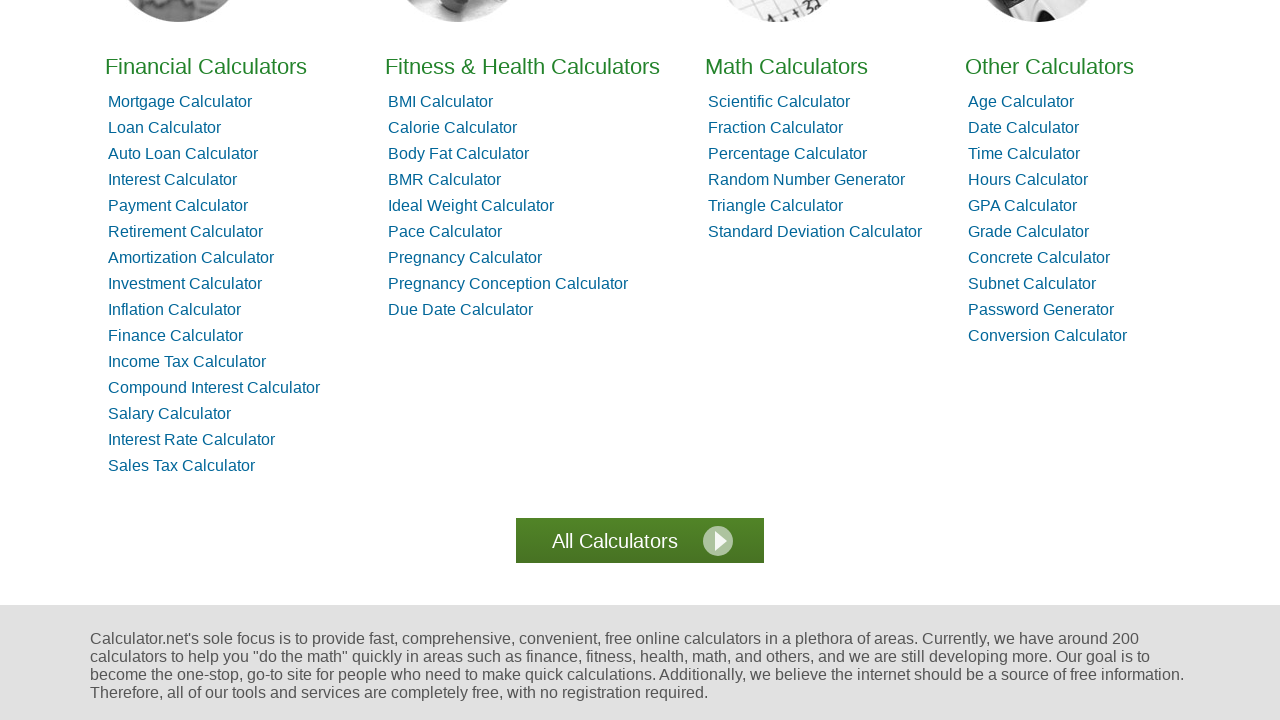